Tests the "Start with Lorem Ipsum" checkbox by unchecking it and generating text to verify the option works.

Starting URL: https://lipsum.com/

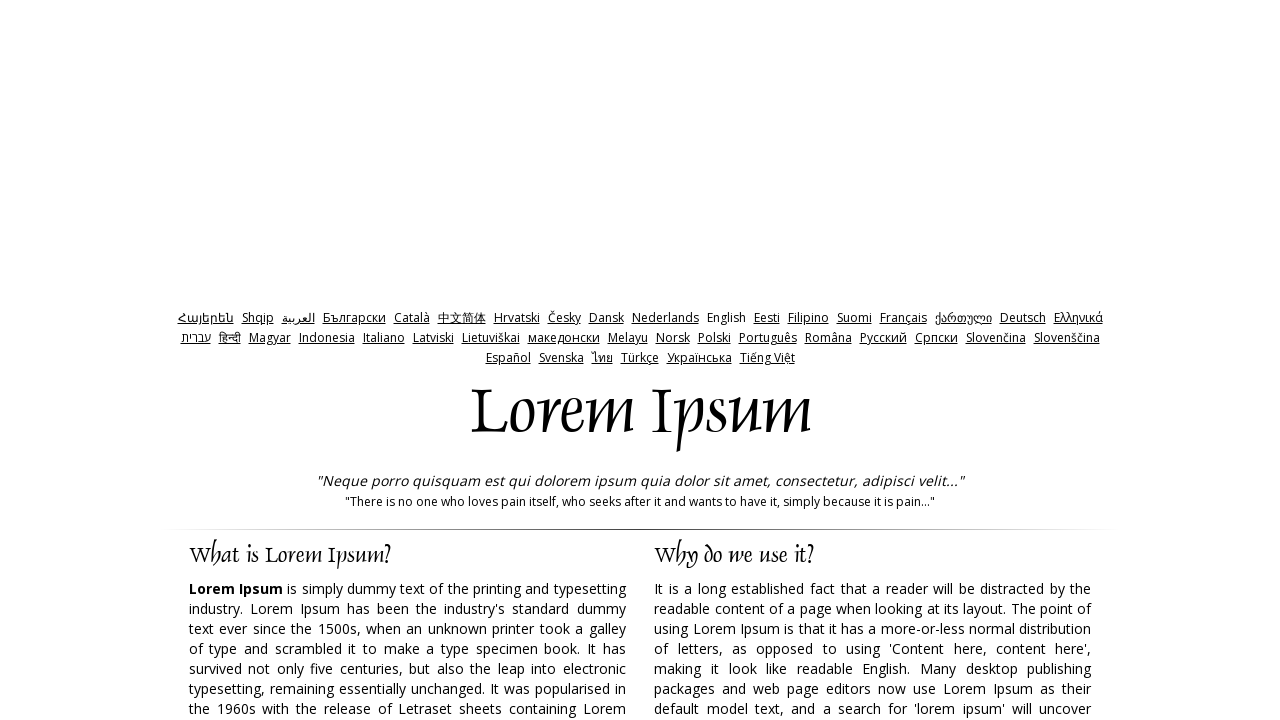

Waited for 'Start with Lorem Ipsum' checkbox to be available
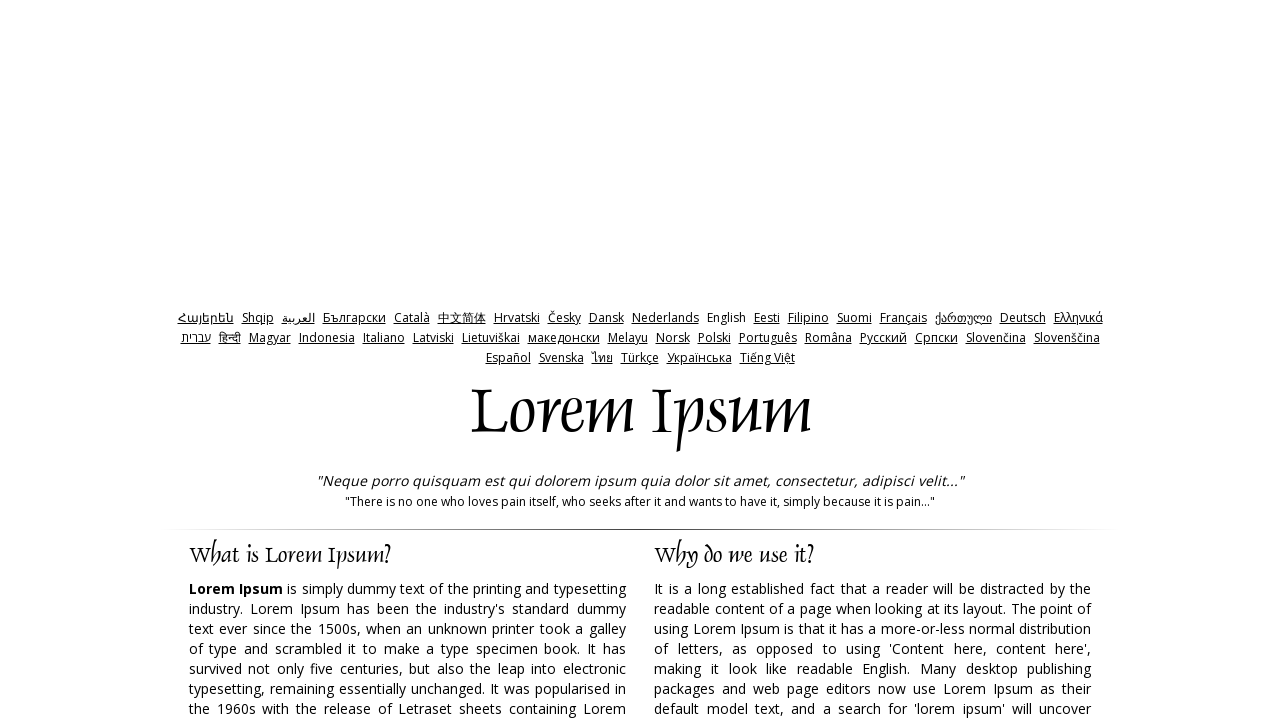

Unchecked the 'Start with Lorem Ipsum' checkbox at (859, 361) on xpath=//input[@id='start']
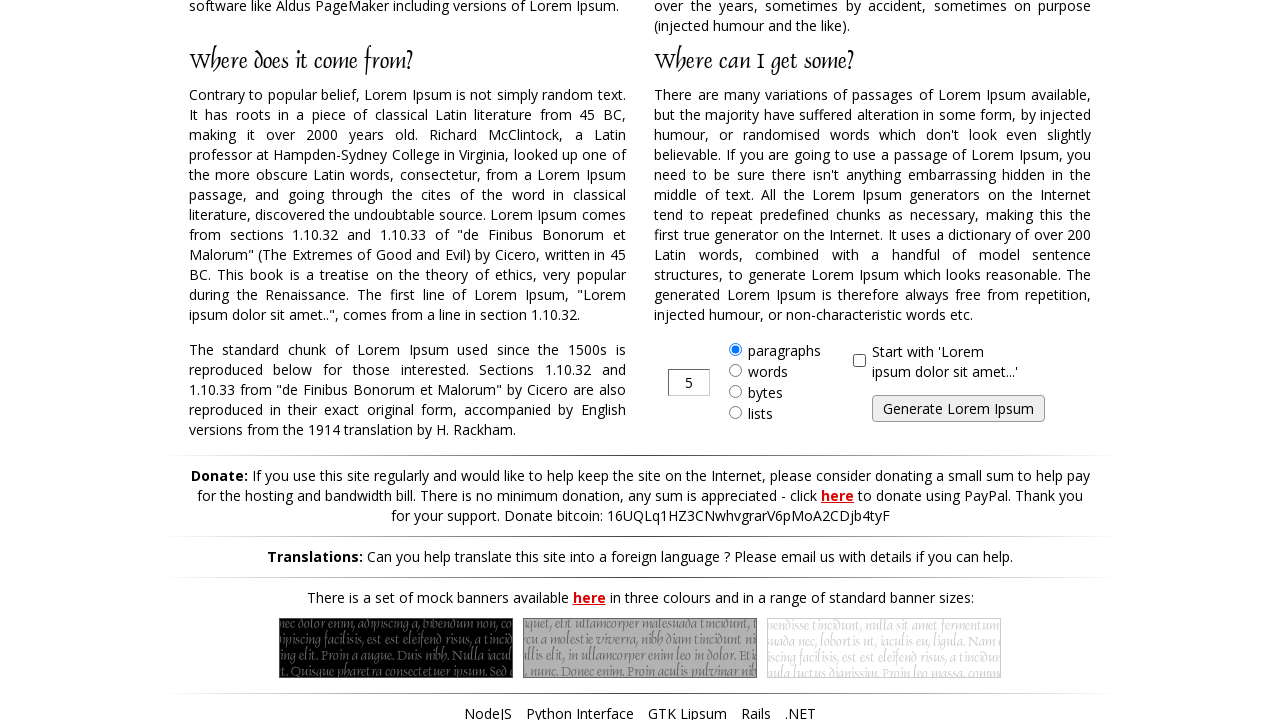

Clicked the generate button at (958, 409) on xpath=//input[@id='generate']
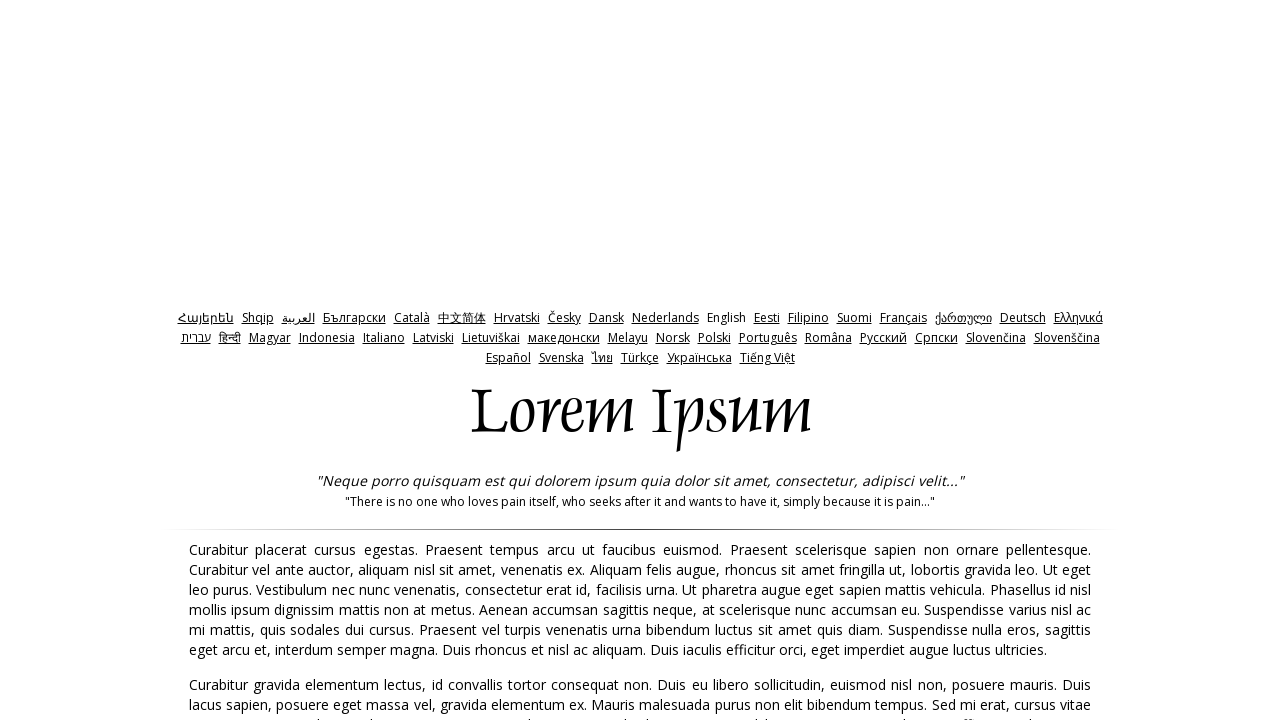

Generated text appeared in the lipsum container
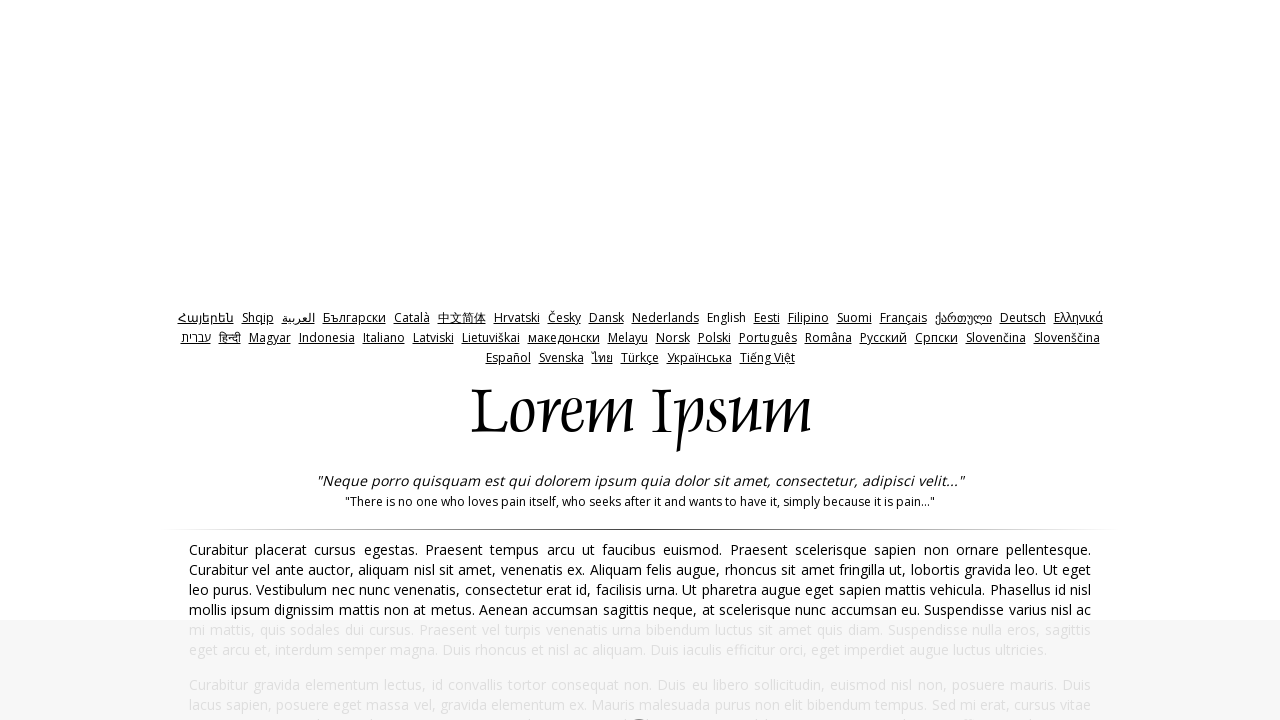

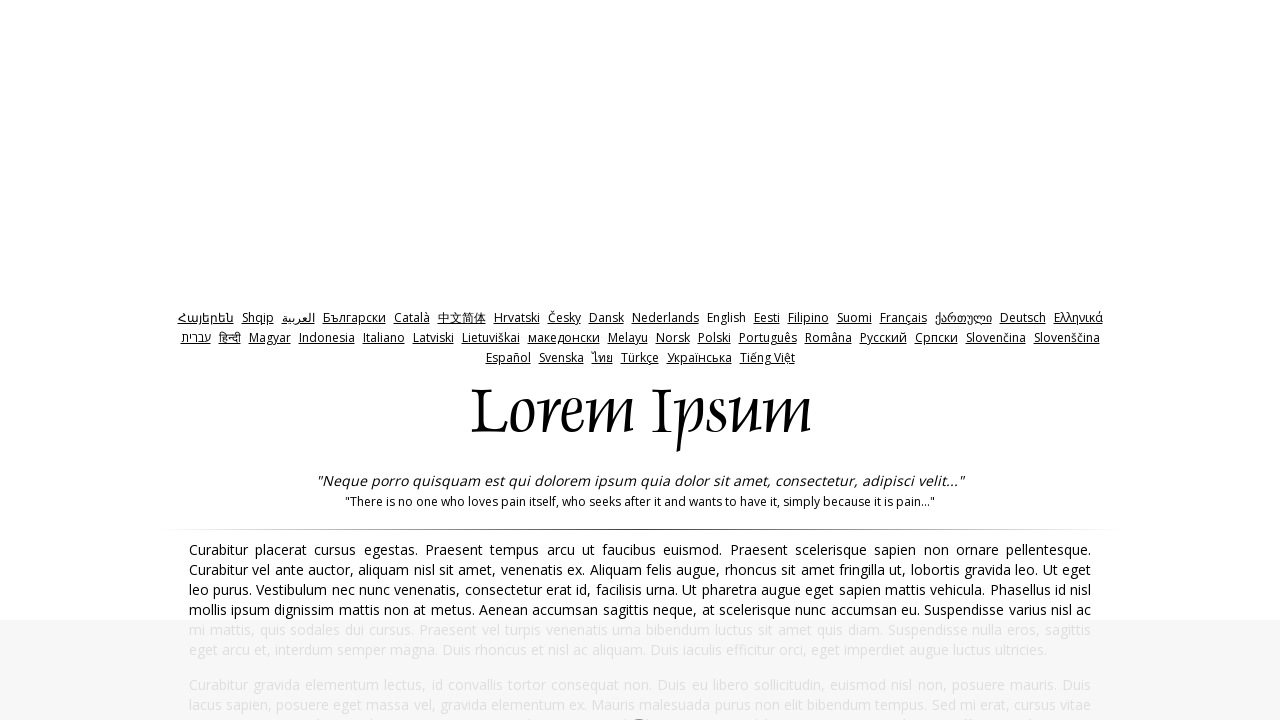